Navigates to the COVID-19 India website and scrolls to the Kerala section using JavaScript's scrollIntoView method

Starting URL: https://www.covid19india.org/

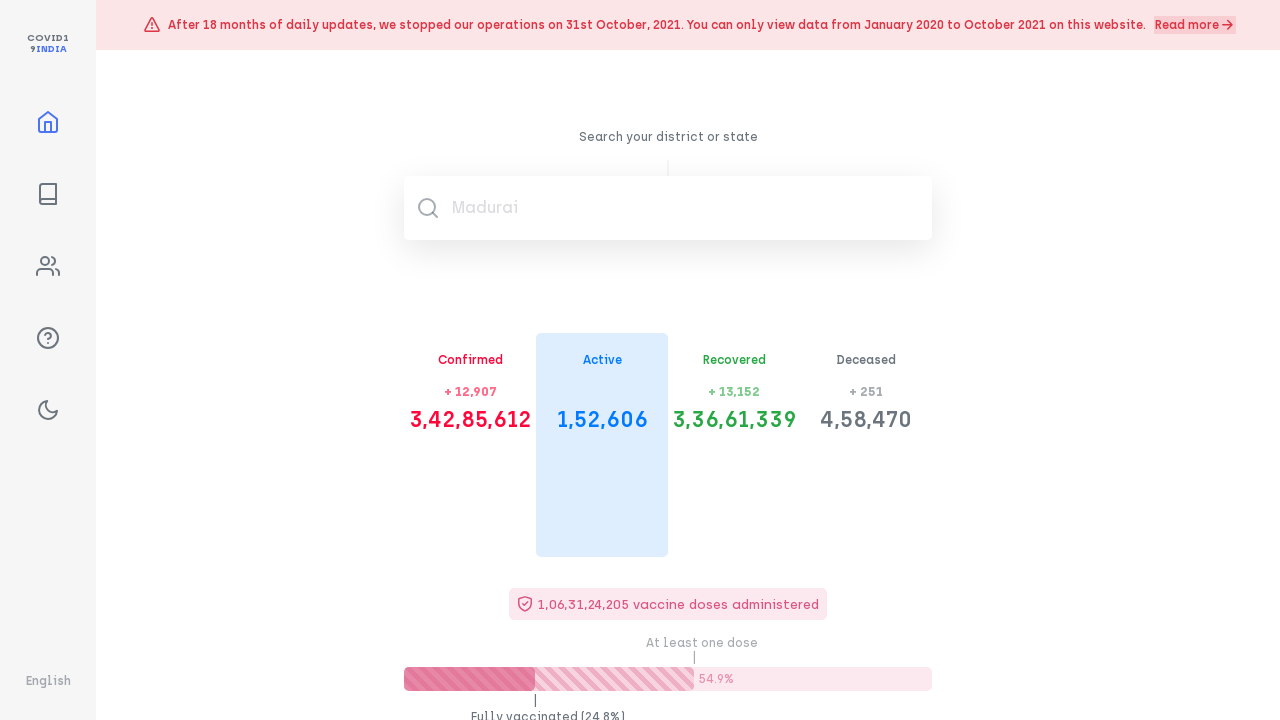

Waited 10 seconds for the COVID-19 India website to load completely
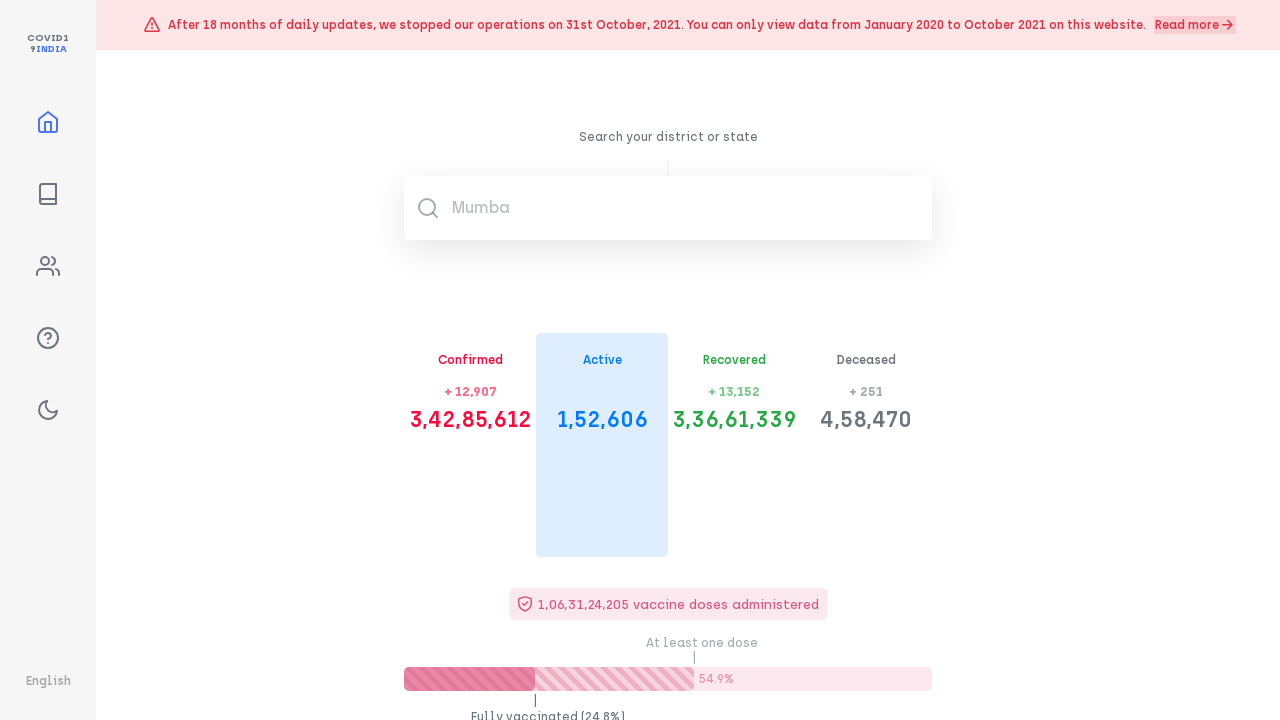

Located the Kerala section element
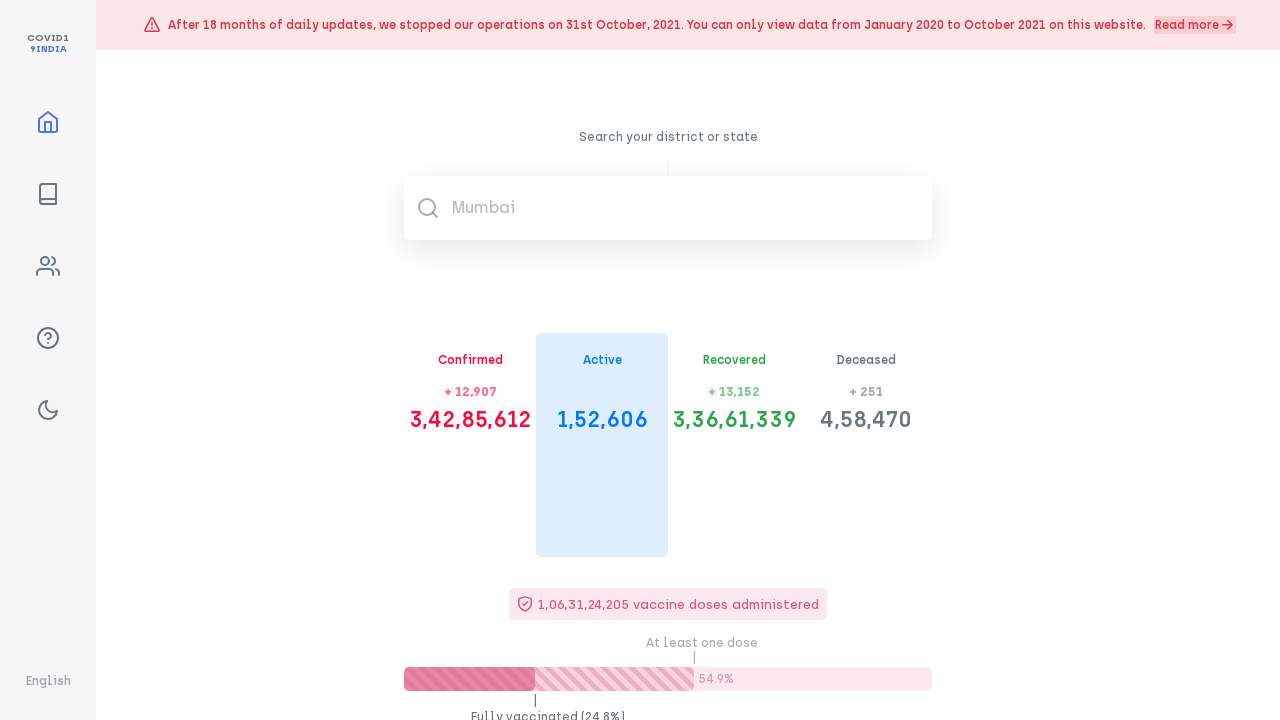

Scrolled Kerala section into view using JavaScript's scrollIntoView method
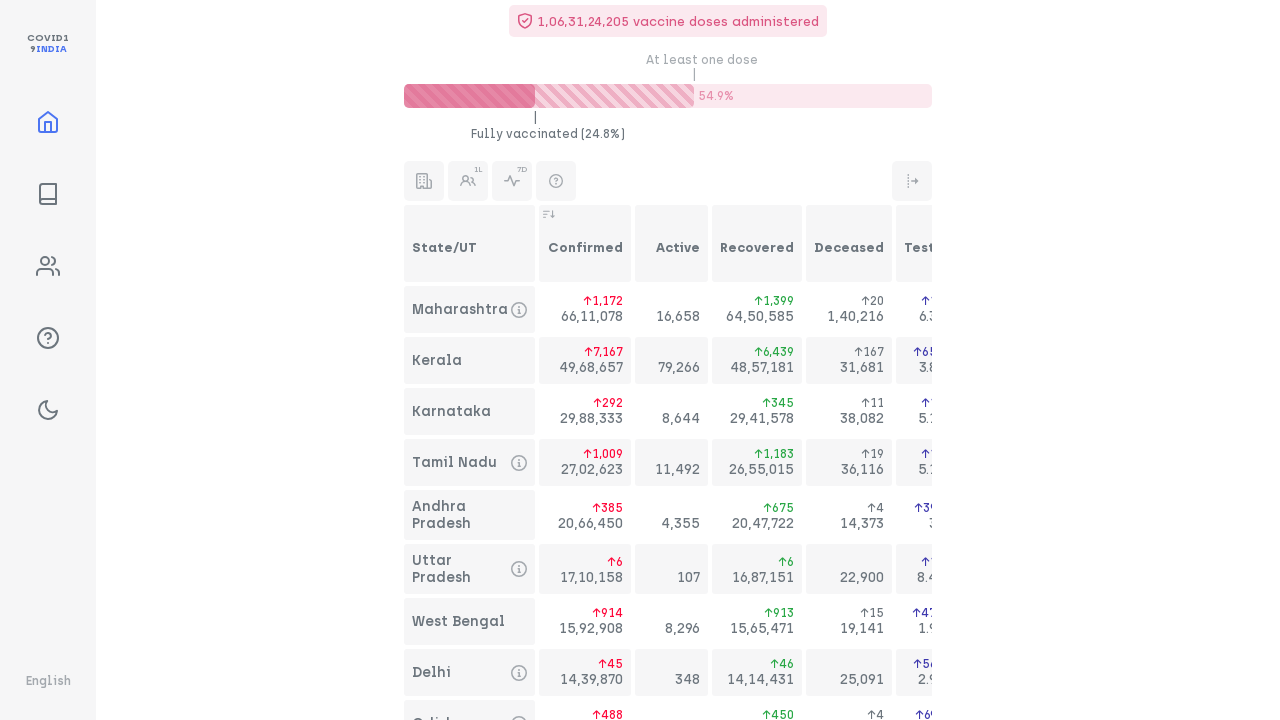

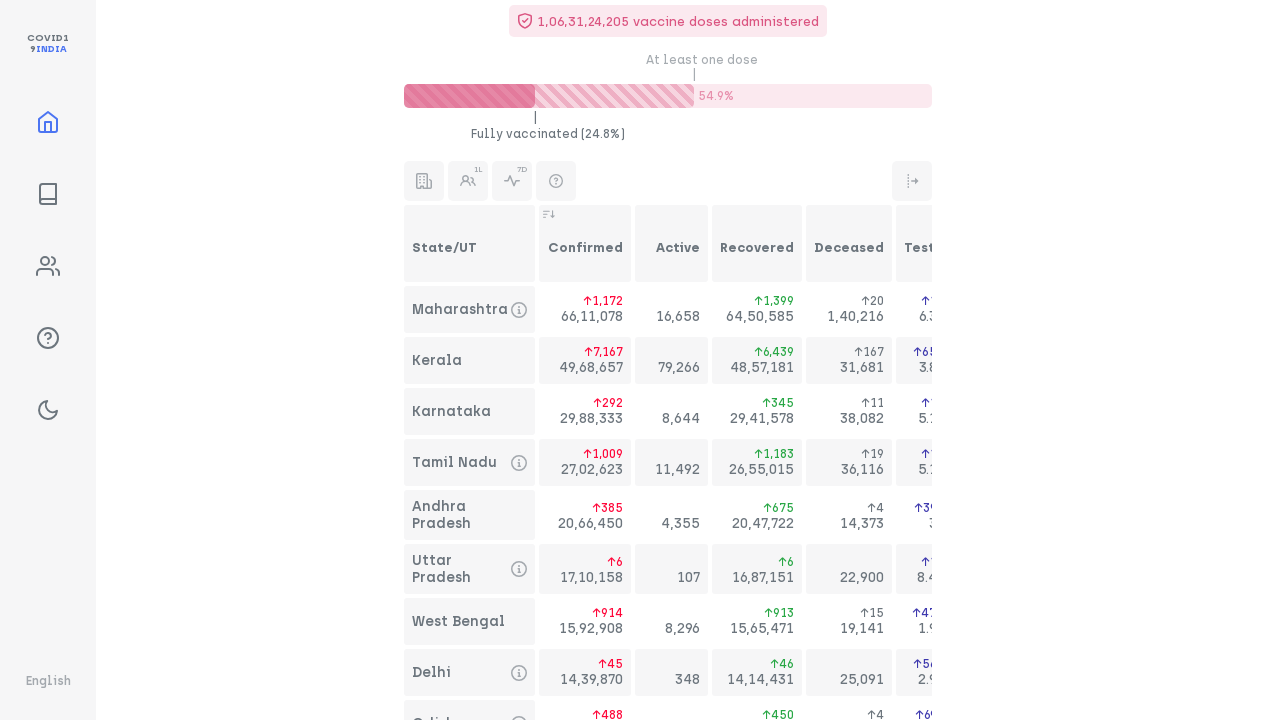